Tests loading the Coding Dojo website and verifying the page loads successfully (originally intended to demonstrate incognito mode).

Starting URL: https://www.codingdojo.com/

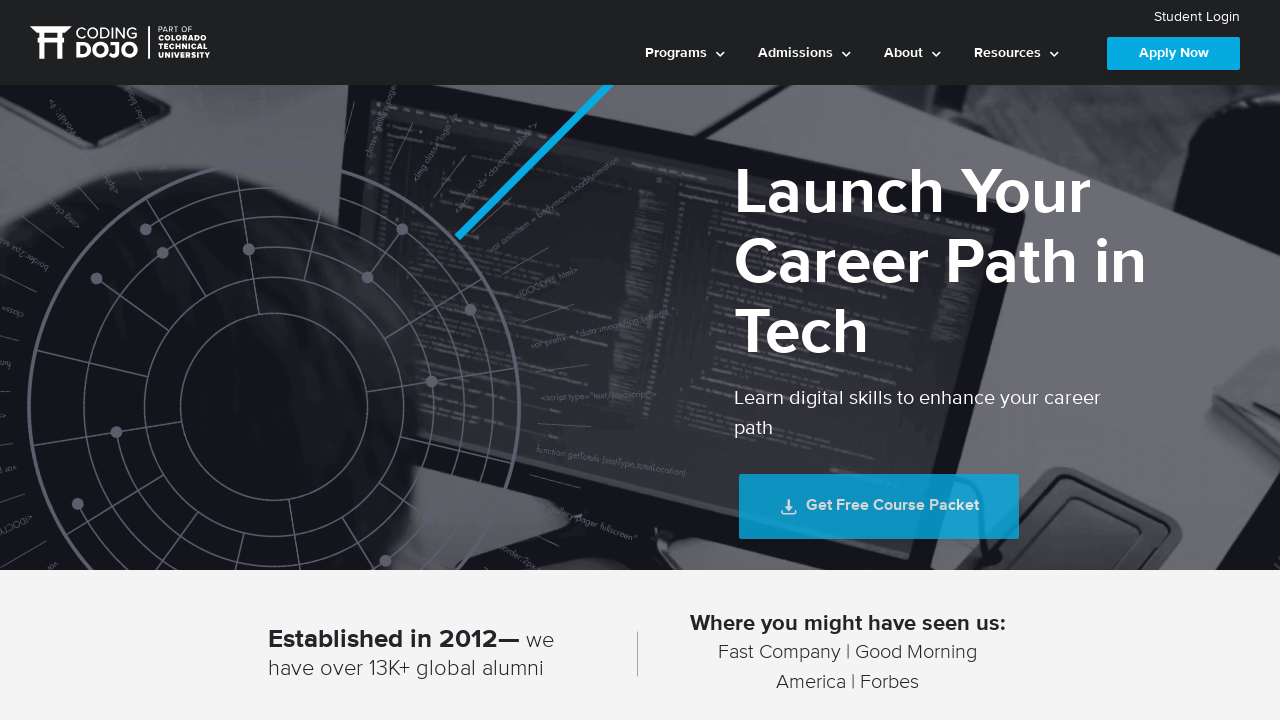

Waited for page to reach domcontentloaded state
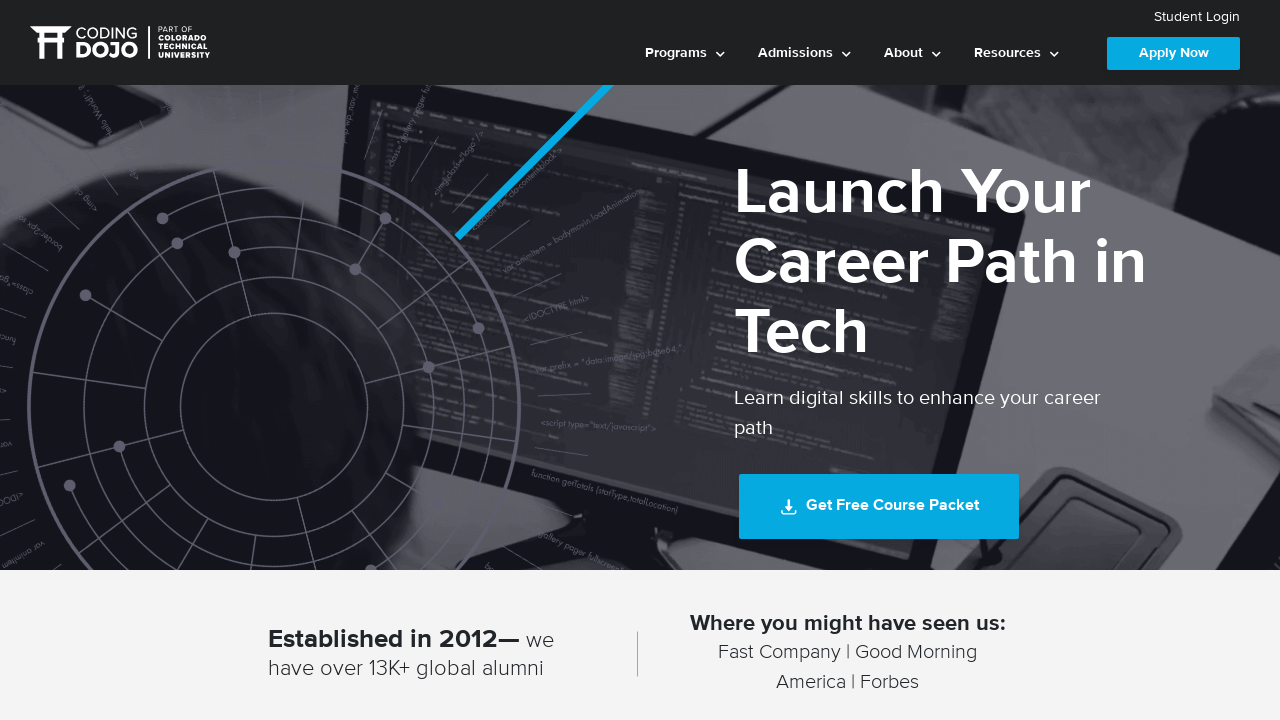

Retrieved page title: 'Coding Dojo - Software Development Coding Bootcamp'
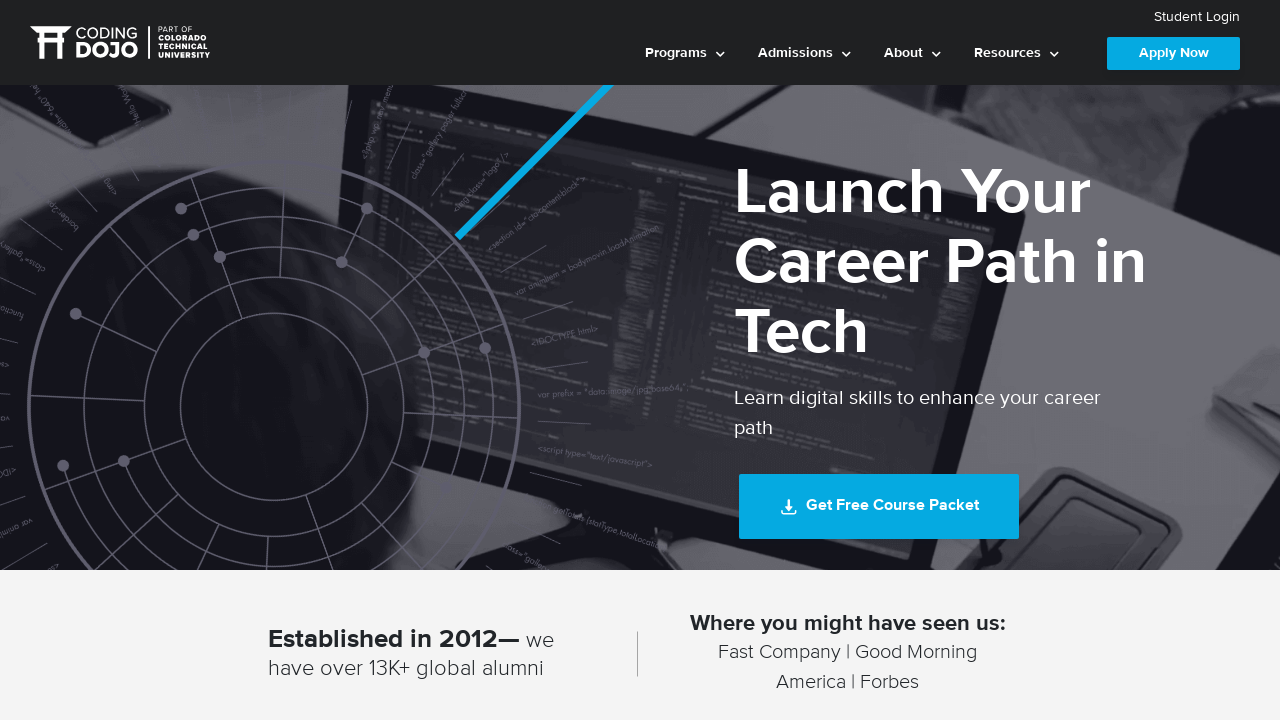

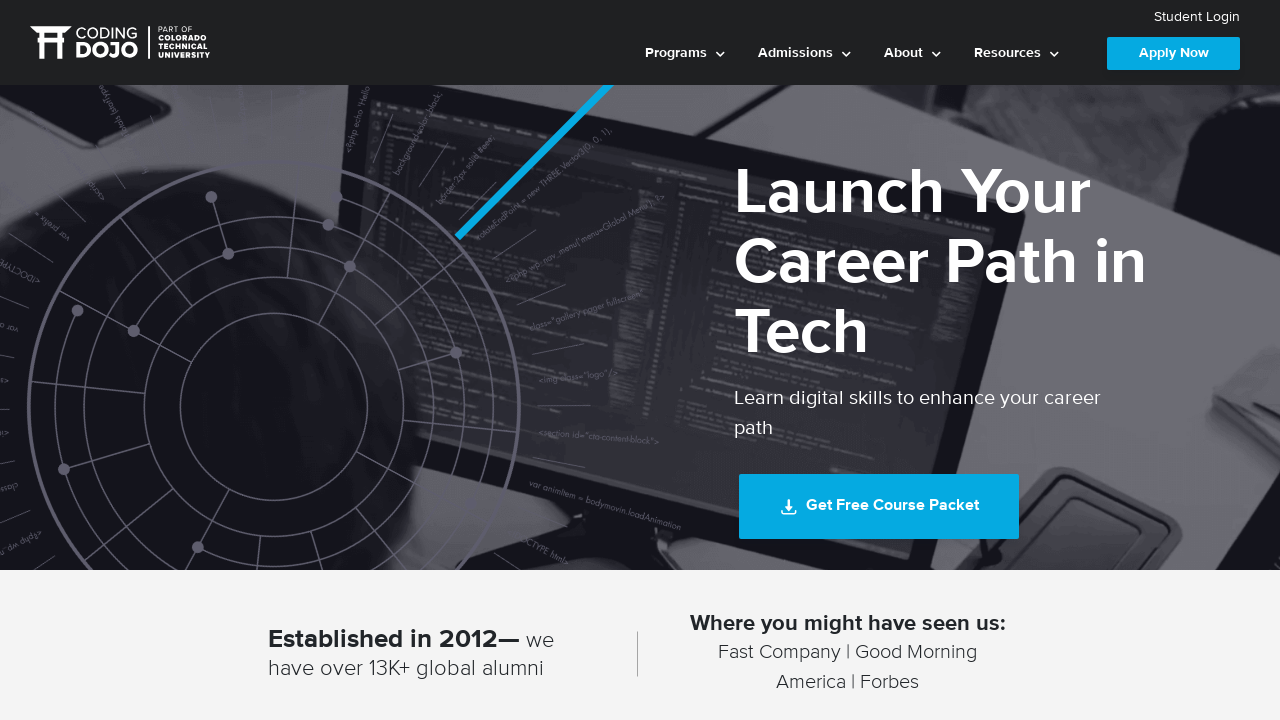